Tests table interactions including counting rows and columns, reading cell values, clicking column headers to sort, and reading footer values

Starting URL: https://v1.training-support.net/selenium/tables

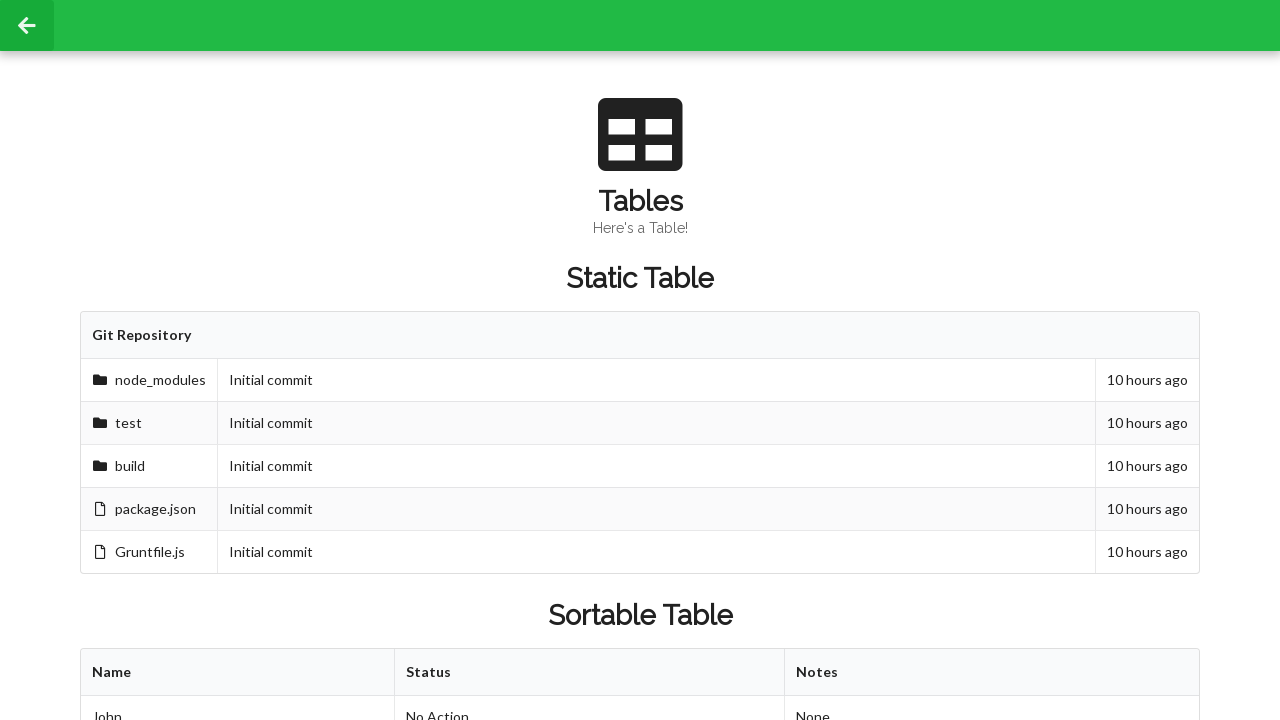

Counted columns in first row of sortable table: 3
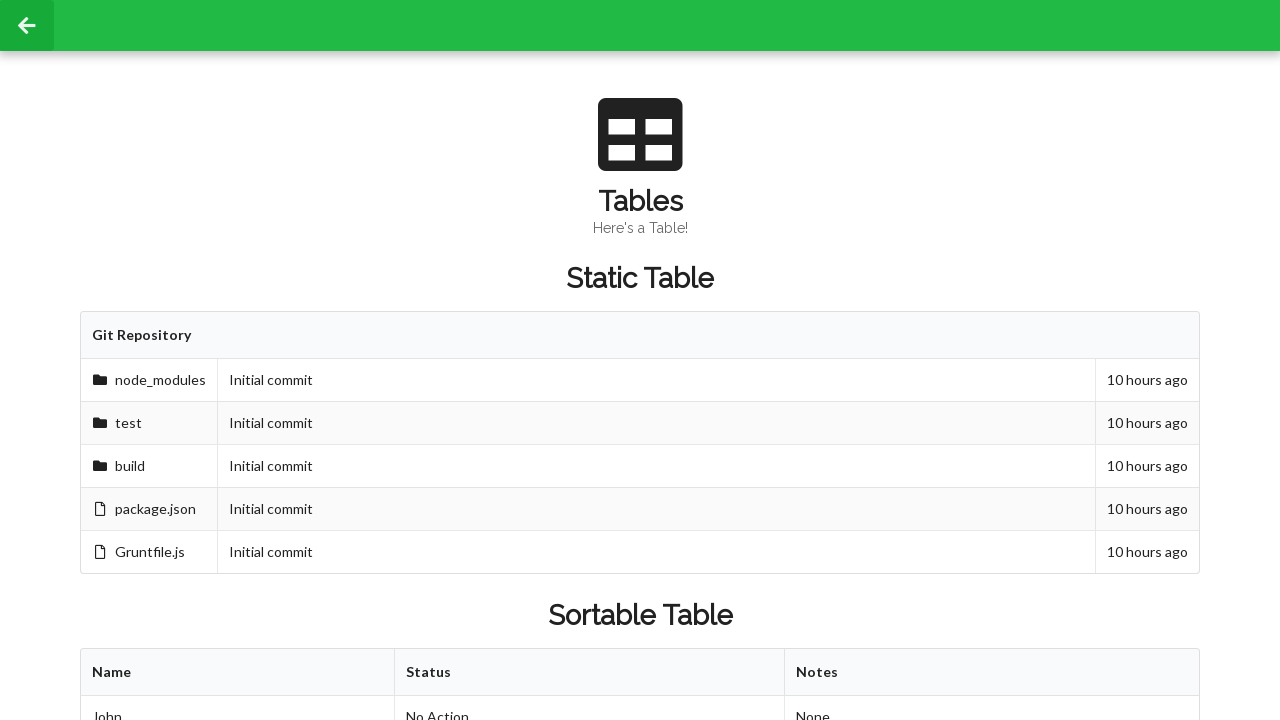

Counted rows in sortable table: 3
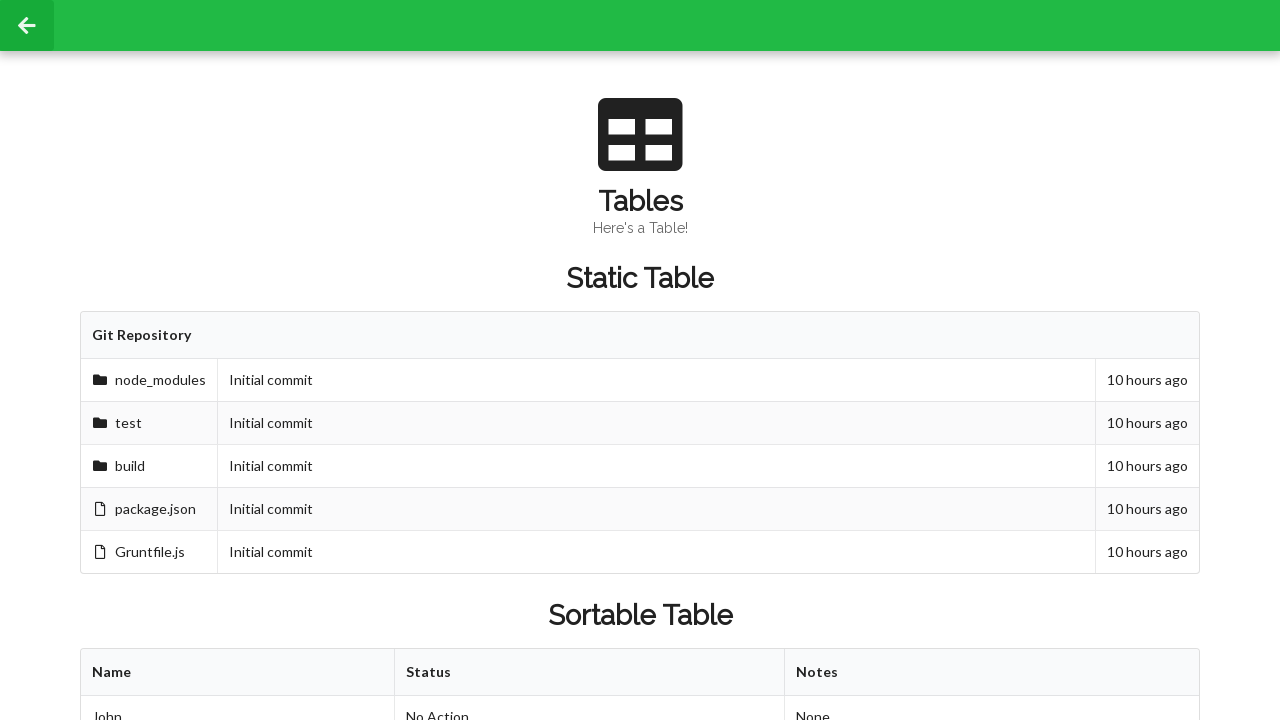

Retrieved cell value from second row, second column: Approved
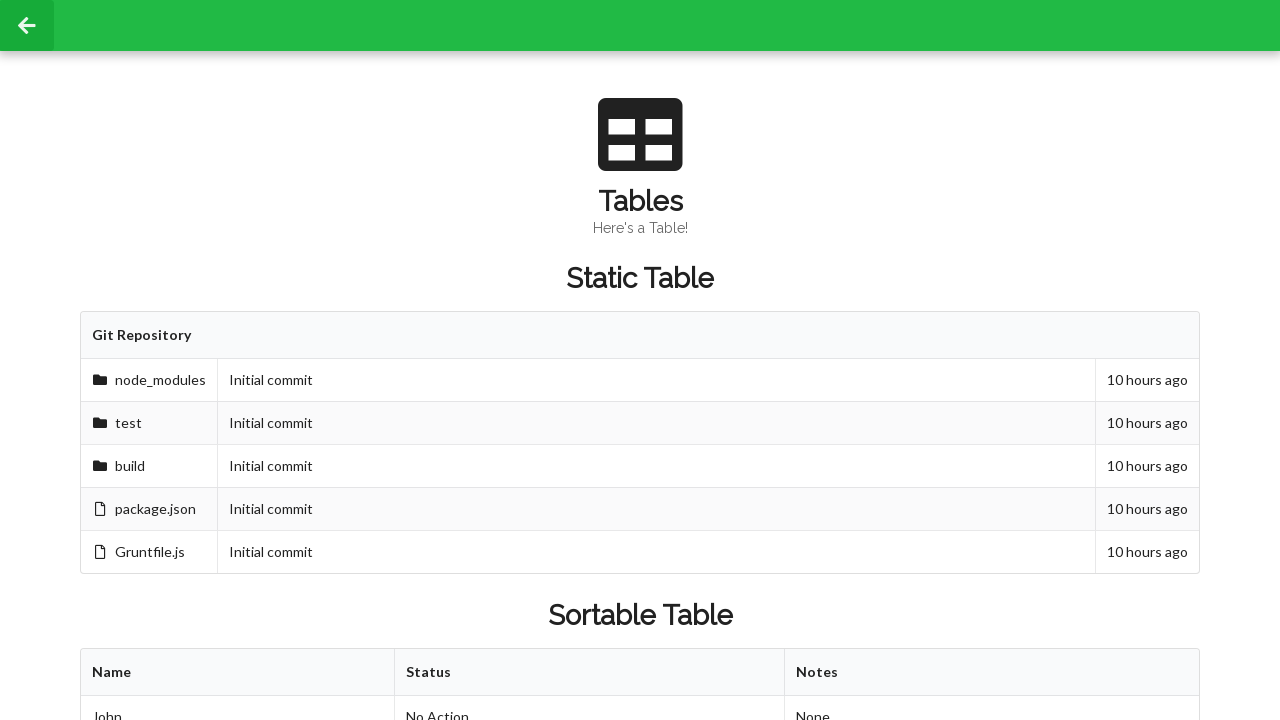

Clicked first column header to sort table at (238, 673) on xpath=//table[@id='sortableTable']/thead/tr[1]/th[1]
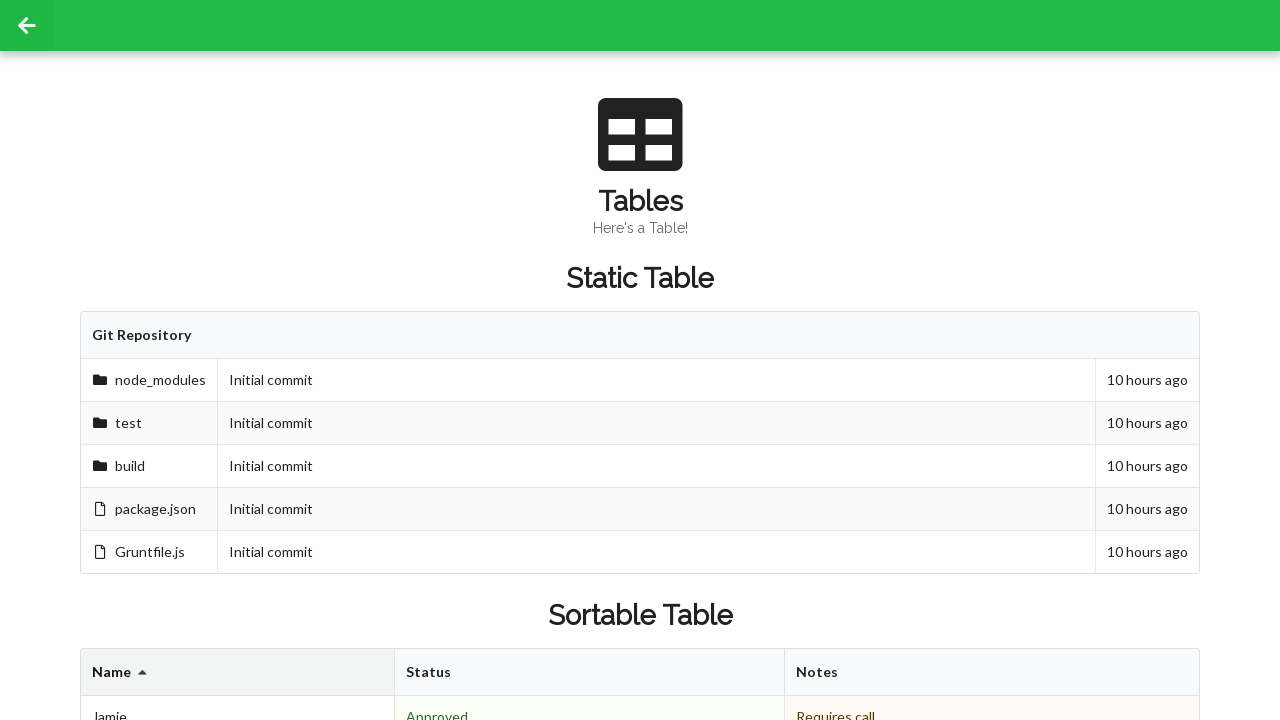

Retrieved cell value from second row, second column after sorting: Denied
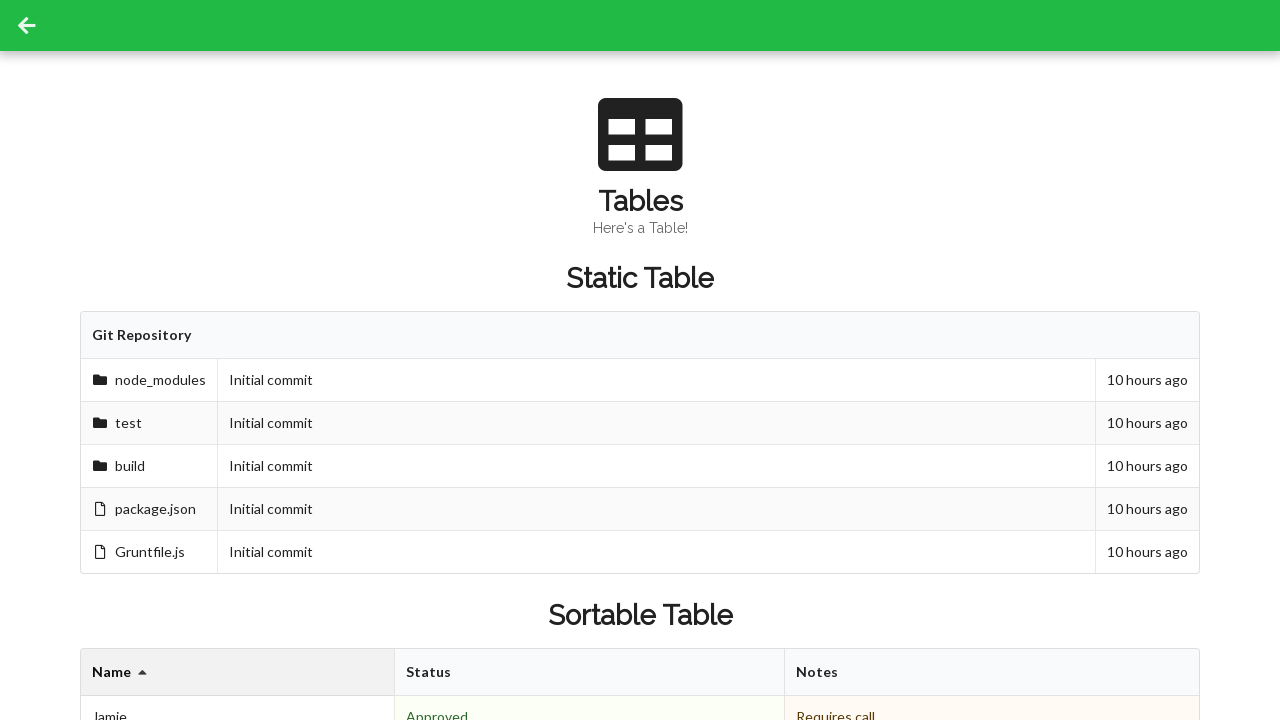

Counted footer cells: 3
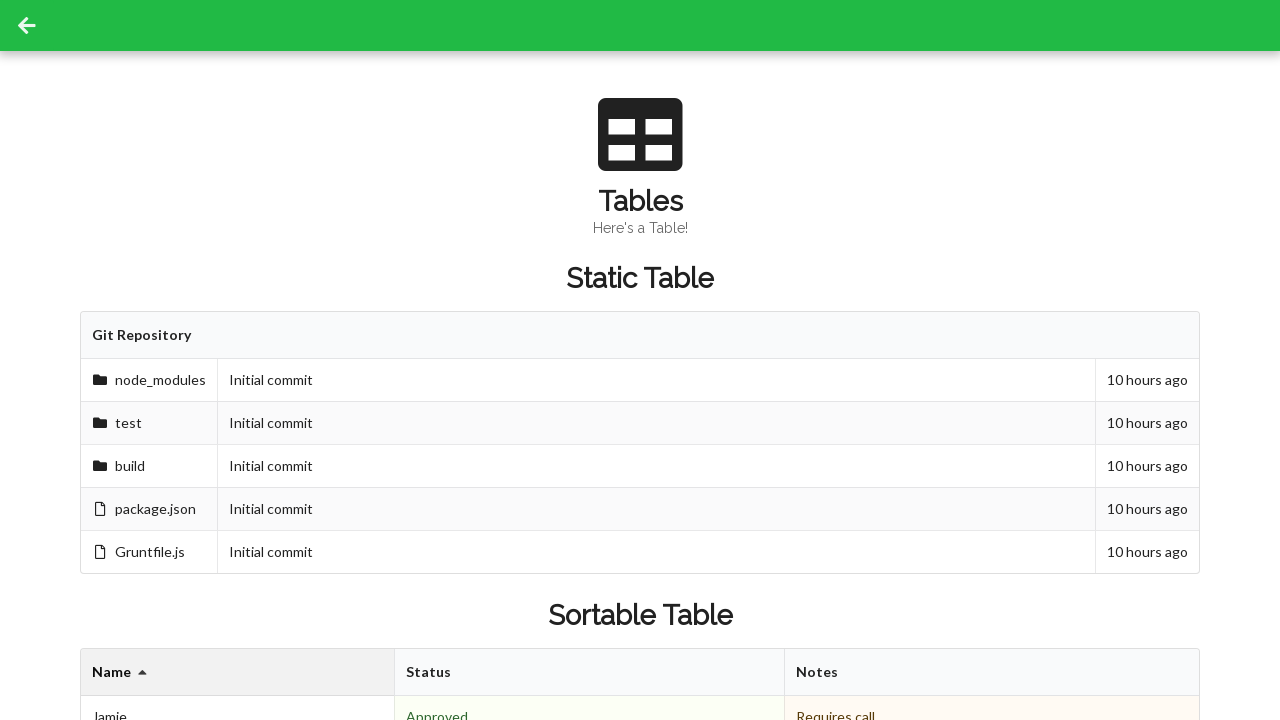

Read footer cell 1: 3 People
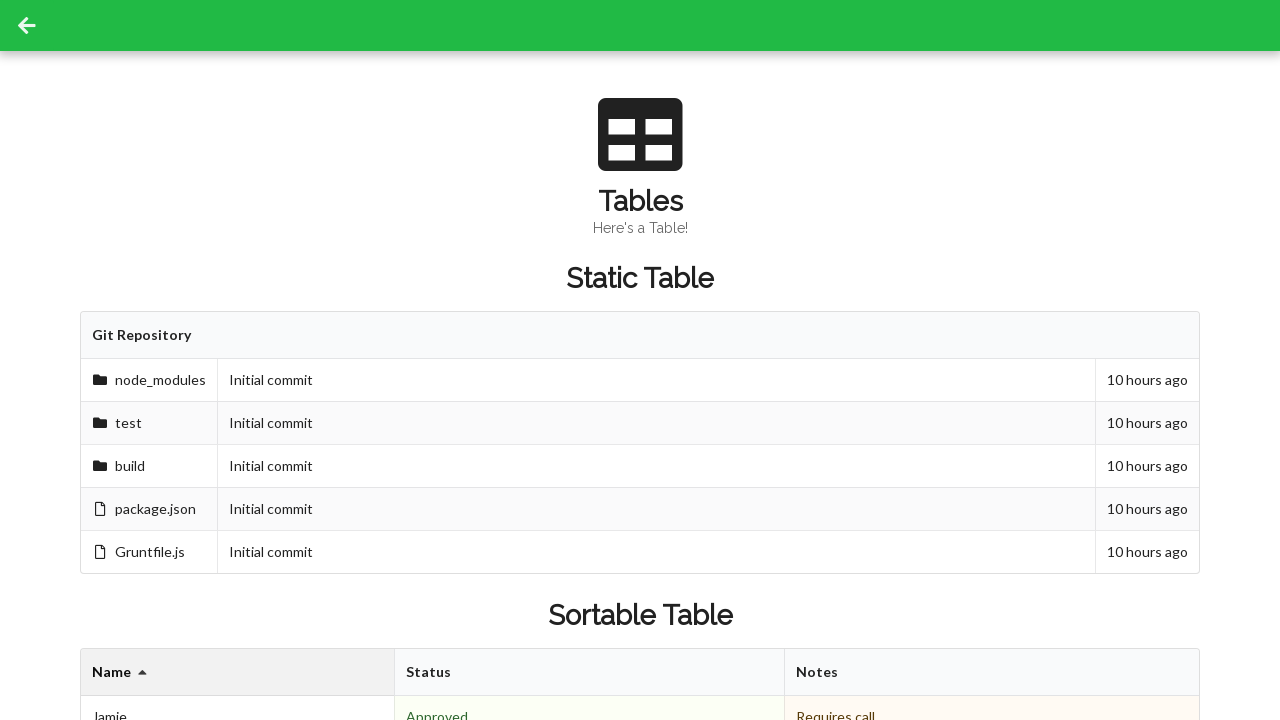

Read footer cell 2: 2 Approved
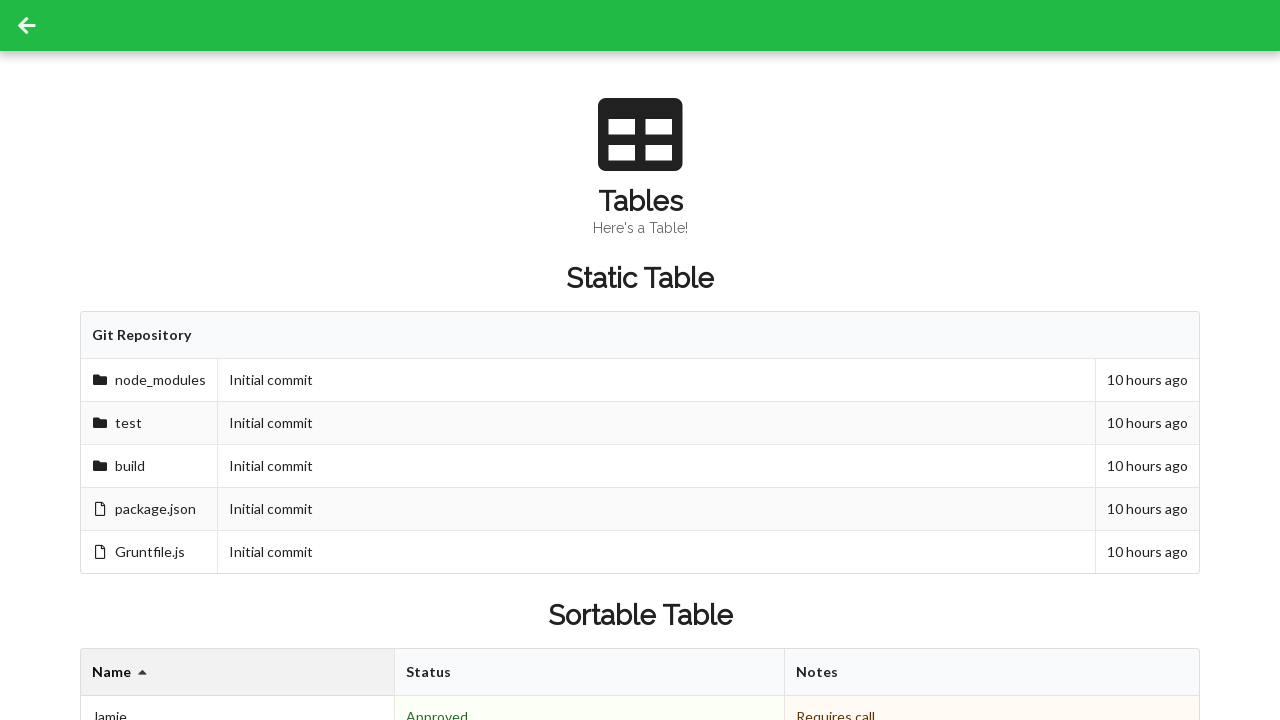

Read footer cell 3: 
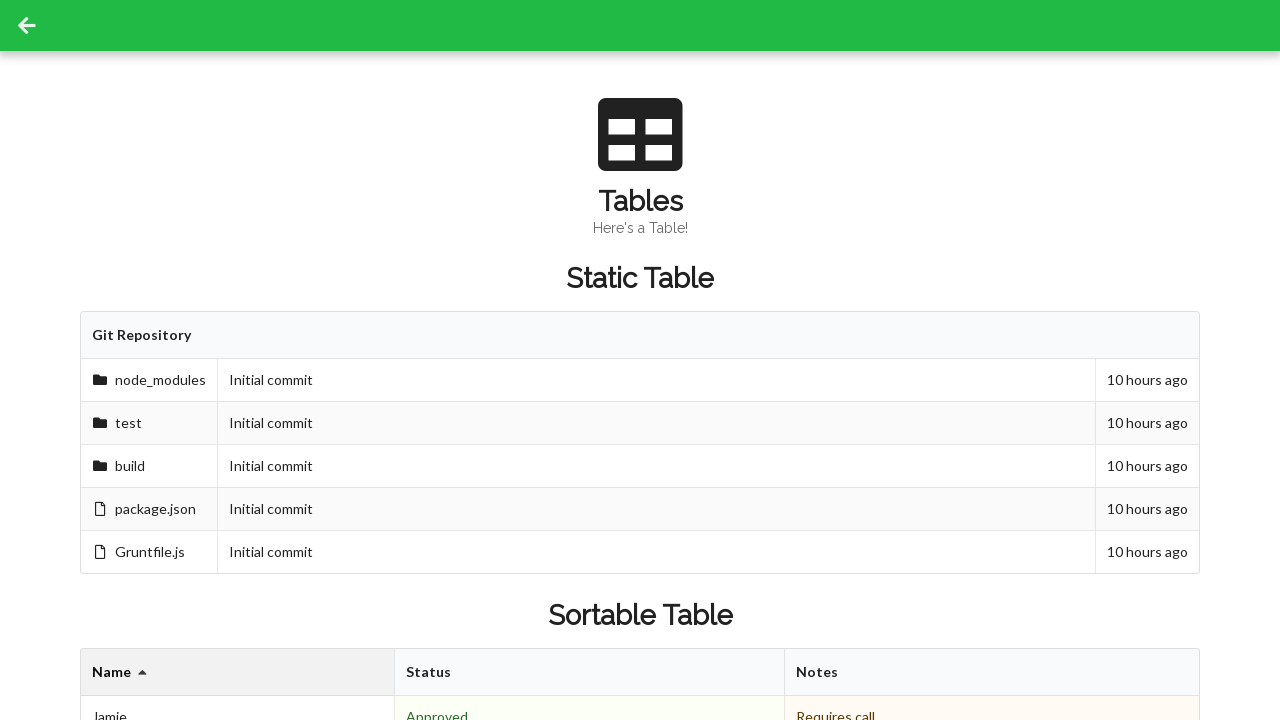

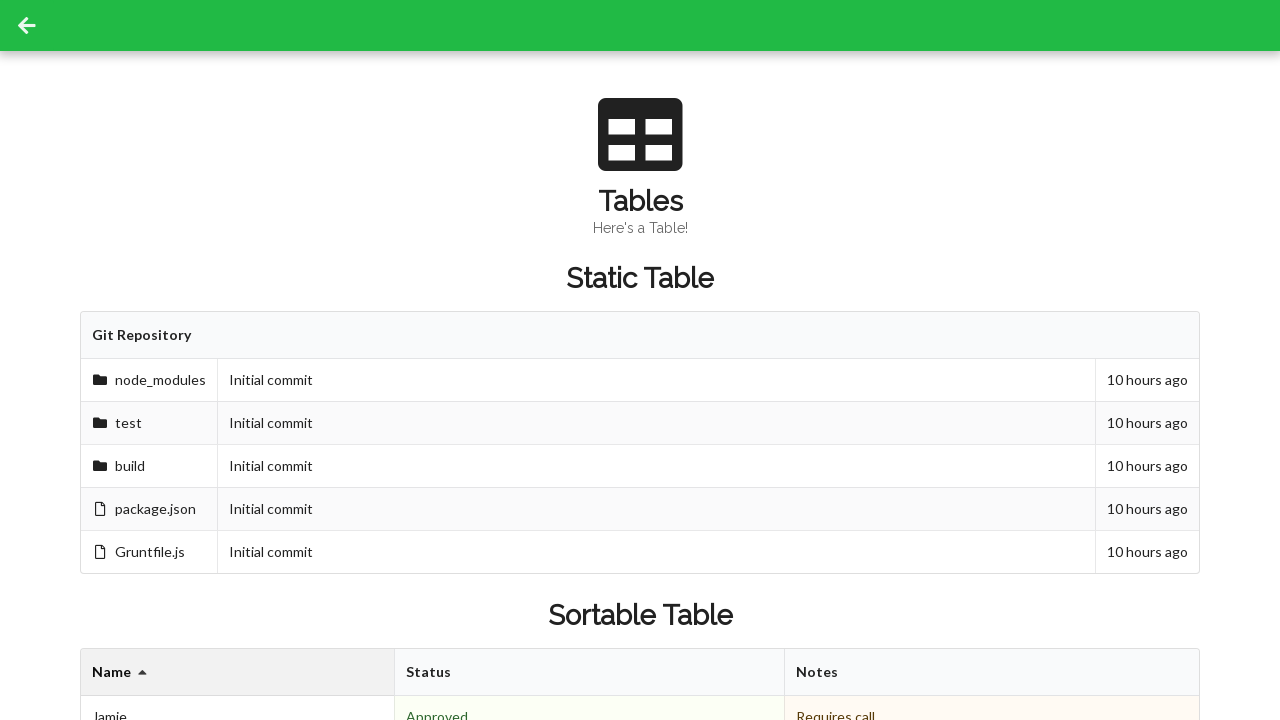